Fills out a practice form with personal information including name, email, gender, mobile number, date of birth, subject, and hobbies

Starting URL: https://demoqa.com/automation-practice-form

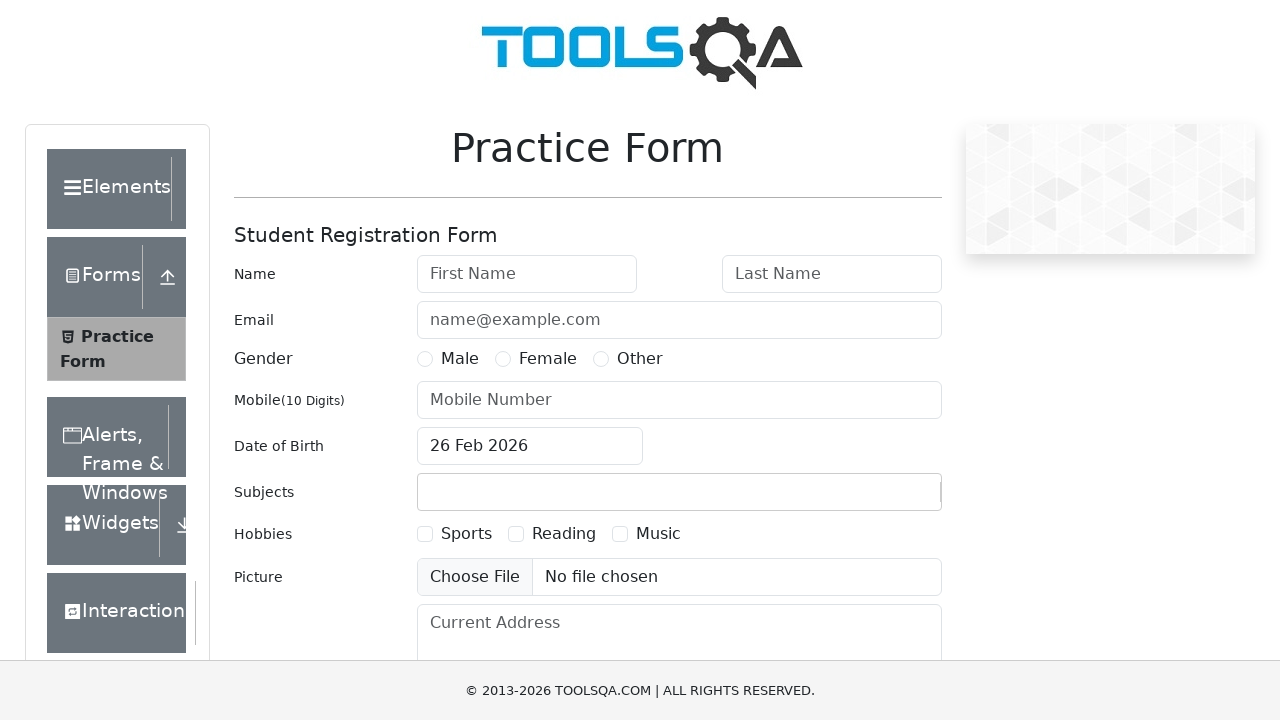

Filled first name field with 'Anatolie' on #firstName
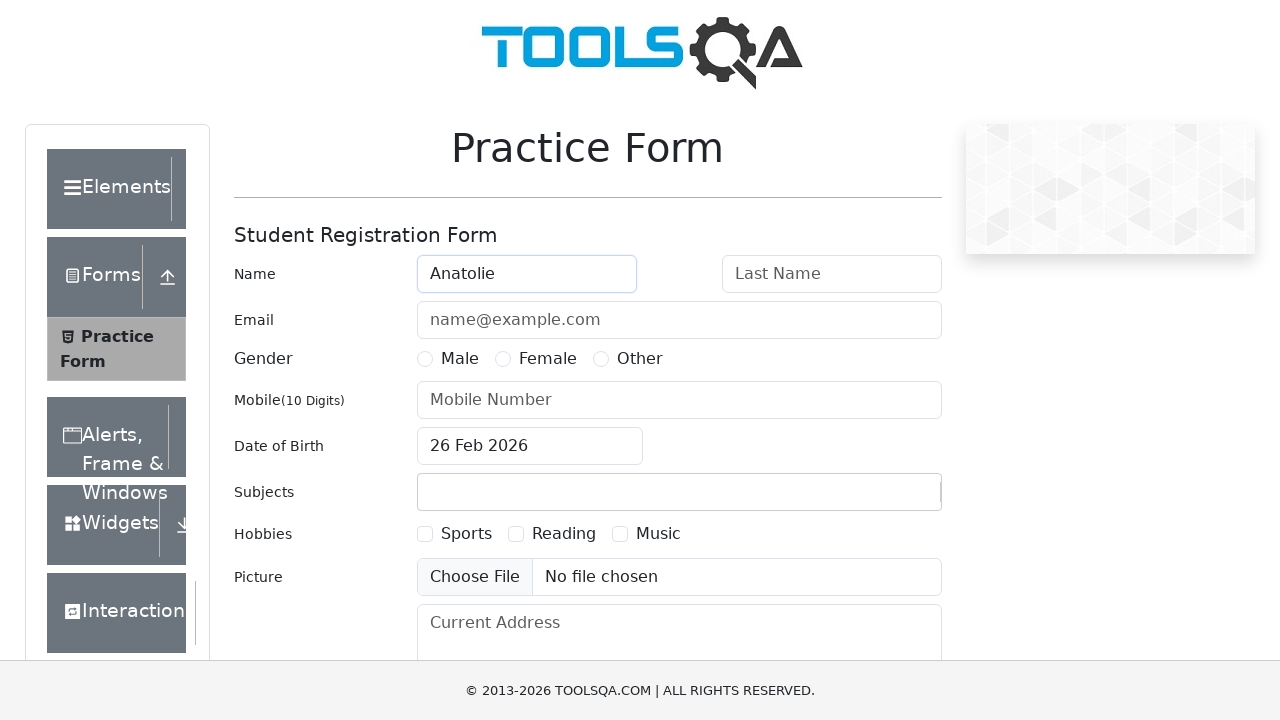

Filled last name field with 'Popescu' on #lastName
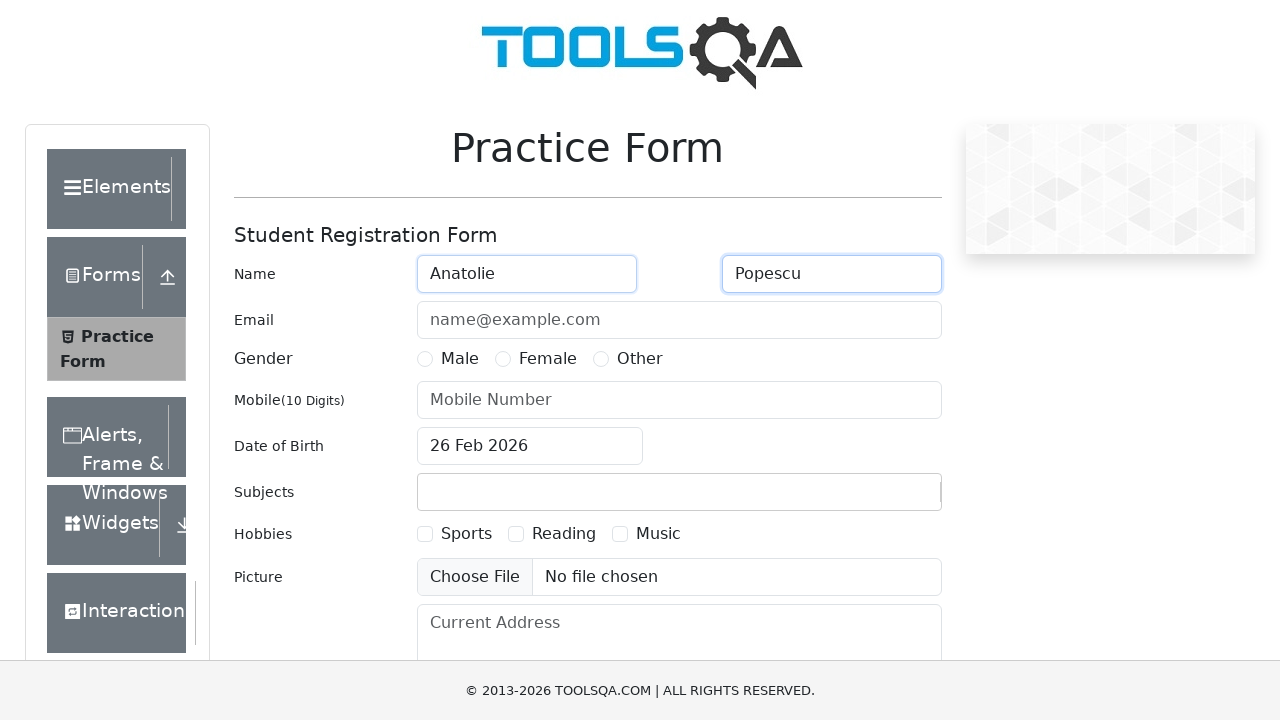

Filled email field with 'anatolie.popescu@example.com' on #userEmail
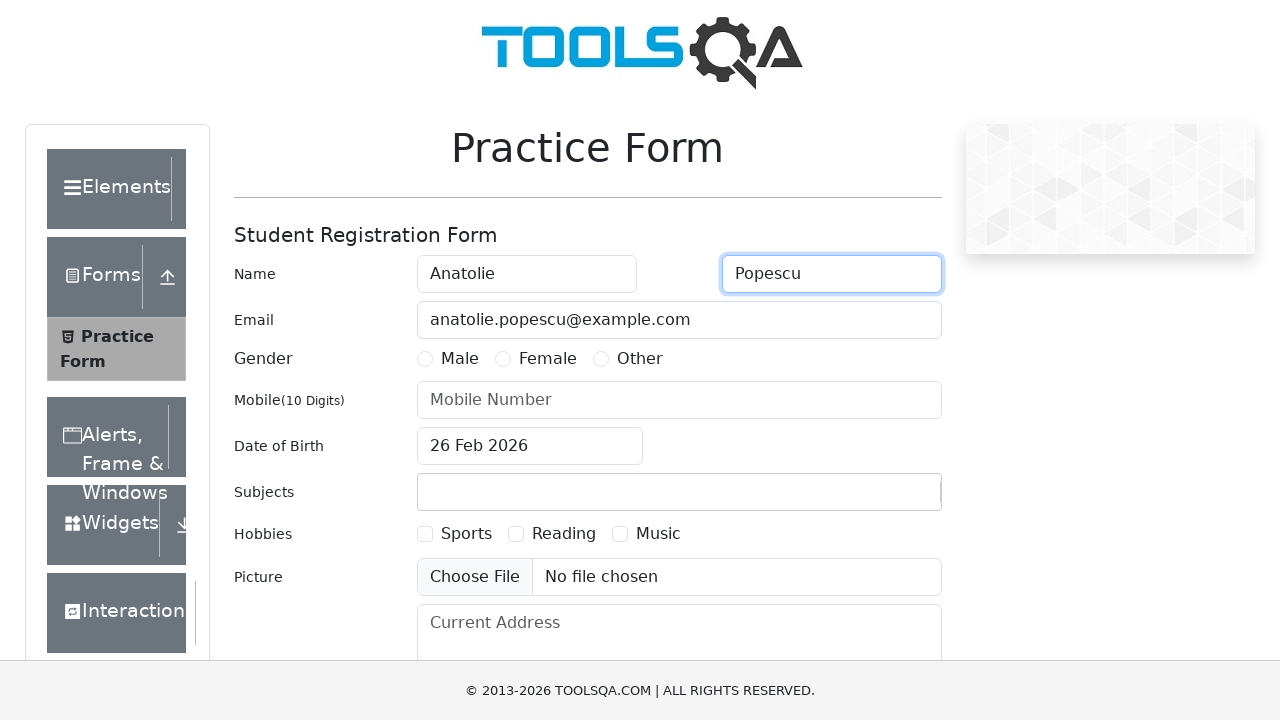

Selected male gender at (460, 359) on label[for='gender-radio-1']
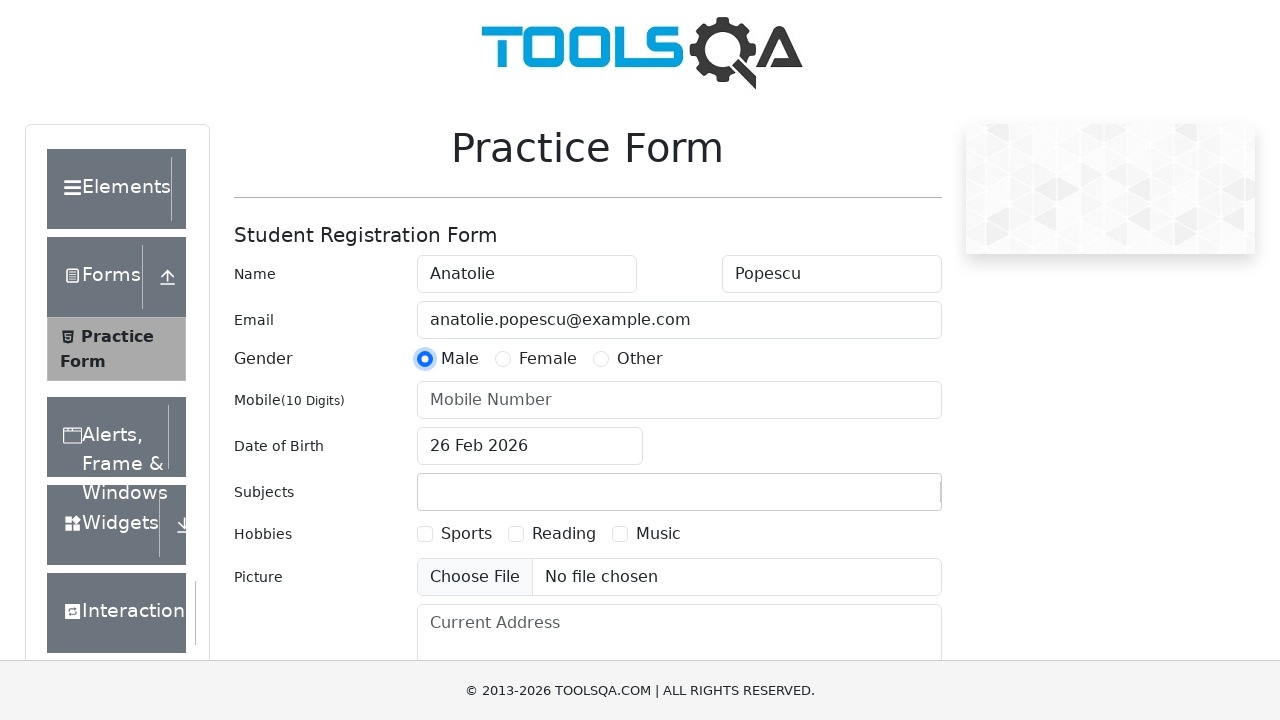

Filled mobile number with '1234567890' on #userNumber
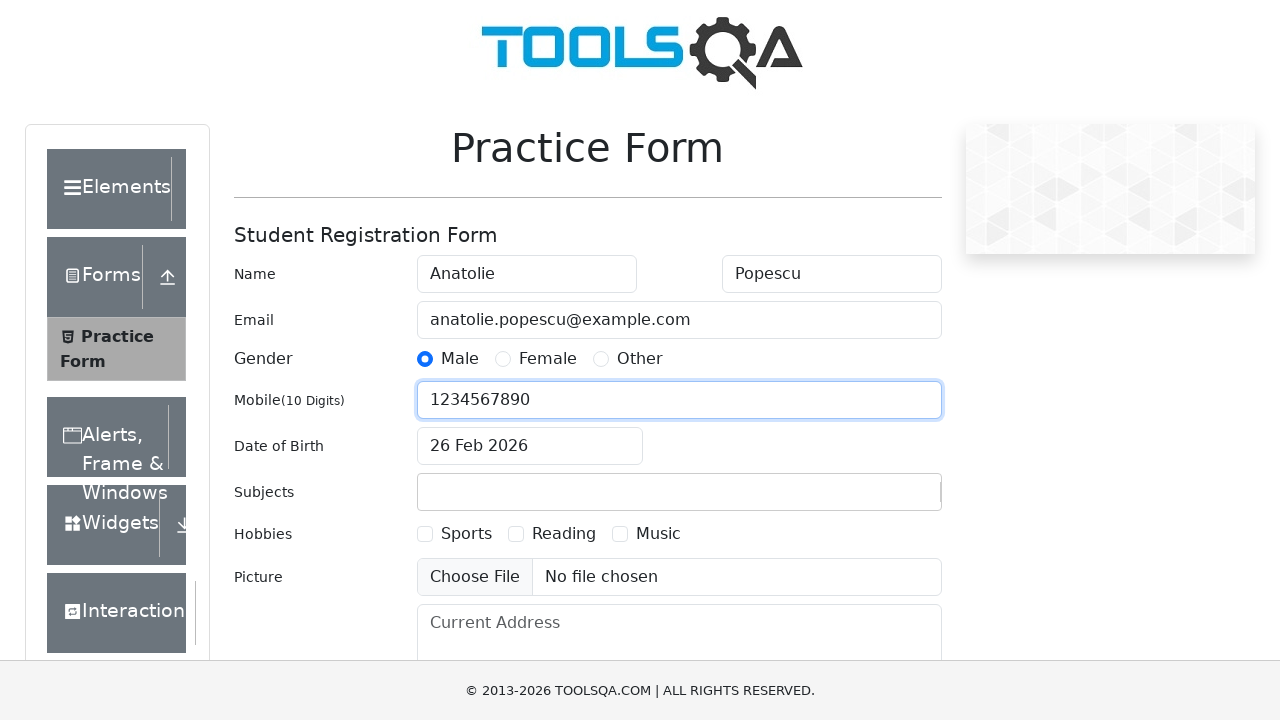

Clicked date of birth input field at (530, 446) on #dateOfBirthInput
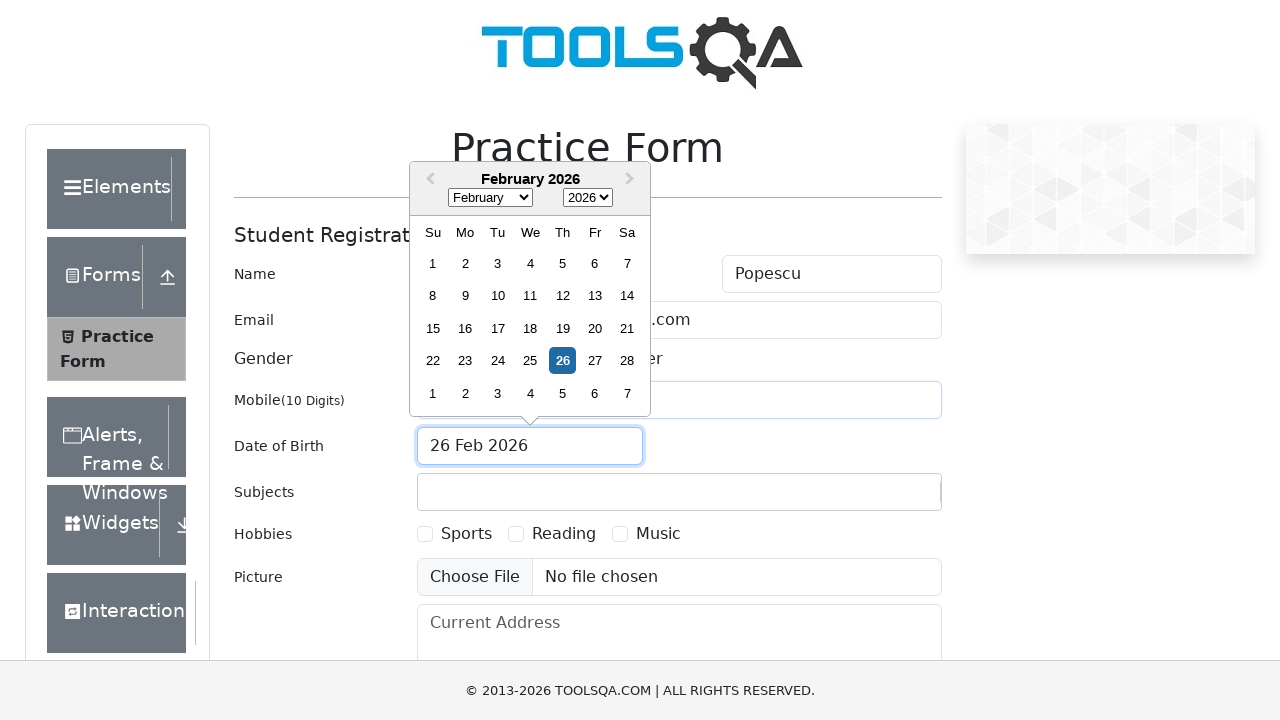

Filled date of birth with '01 Jun 2005' on #dateOfBirthInput
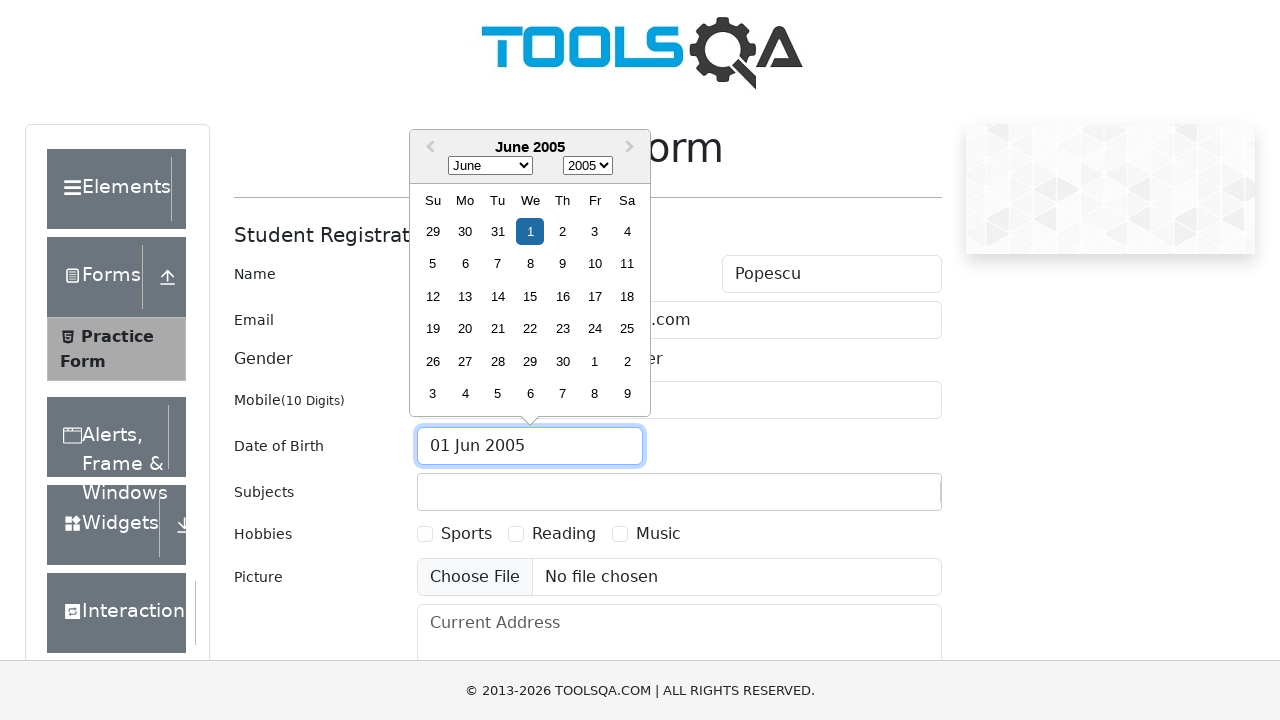

Pressed Enter to confirm date of birth on #dateOfBirthInput
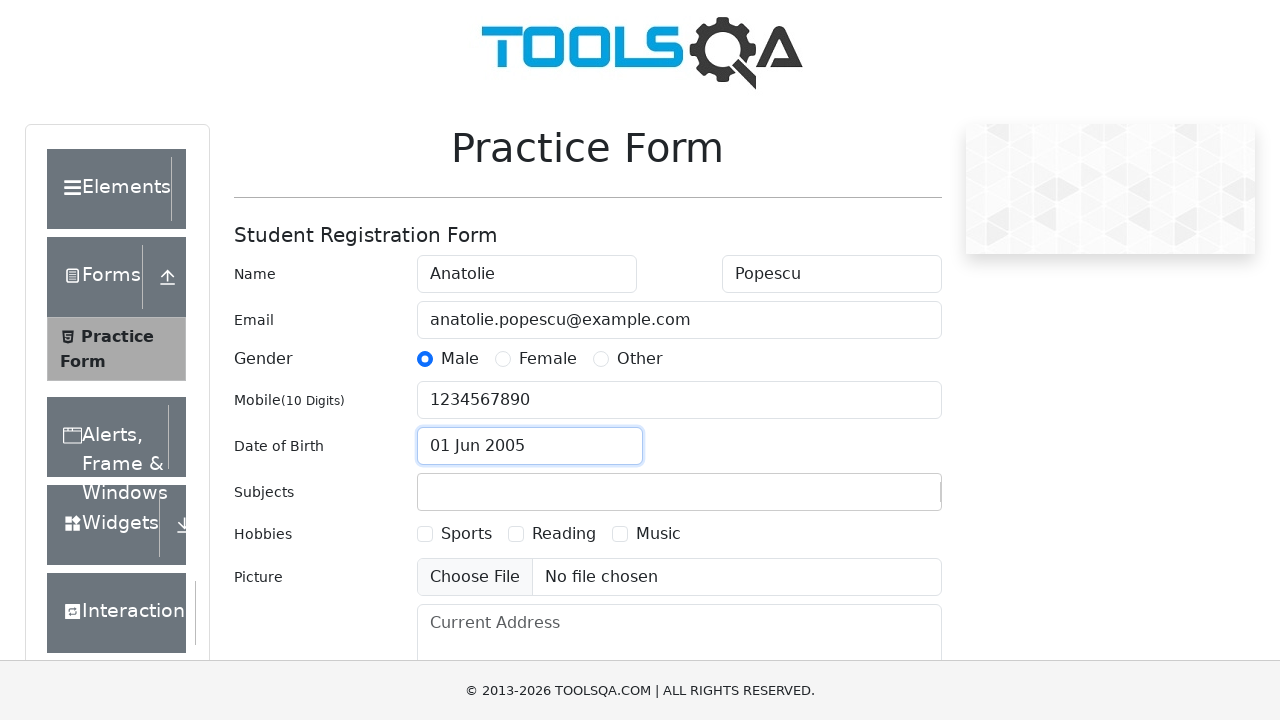

Filled subject field with 'Maths' on #subjectsInput
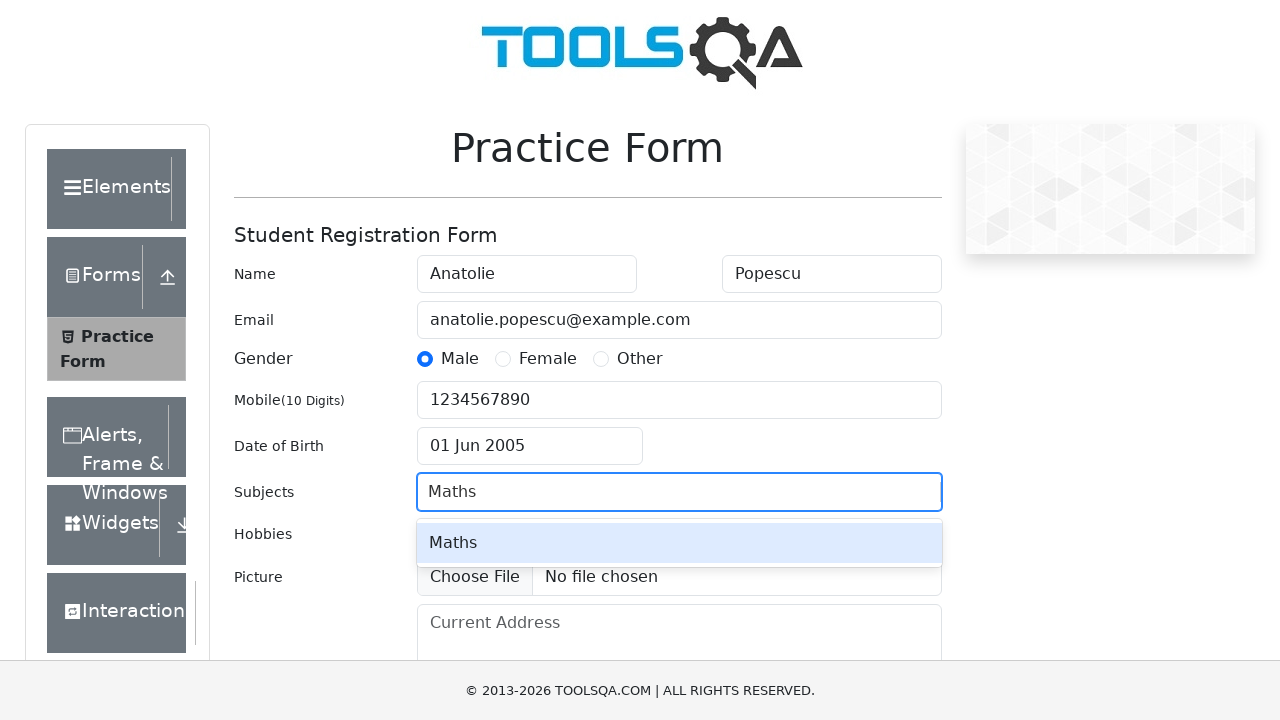

Pressed Enter to confirm subject selection on #subjectsInput
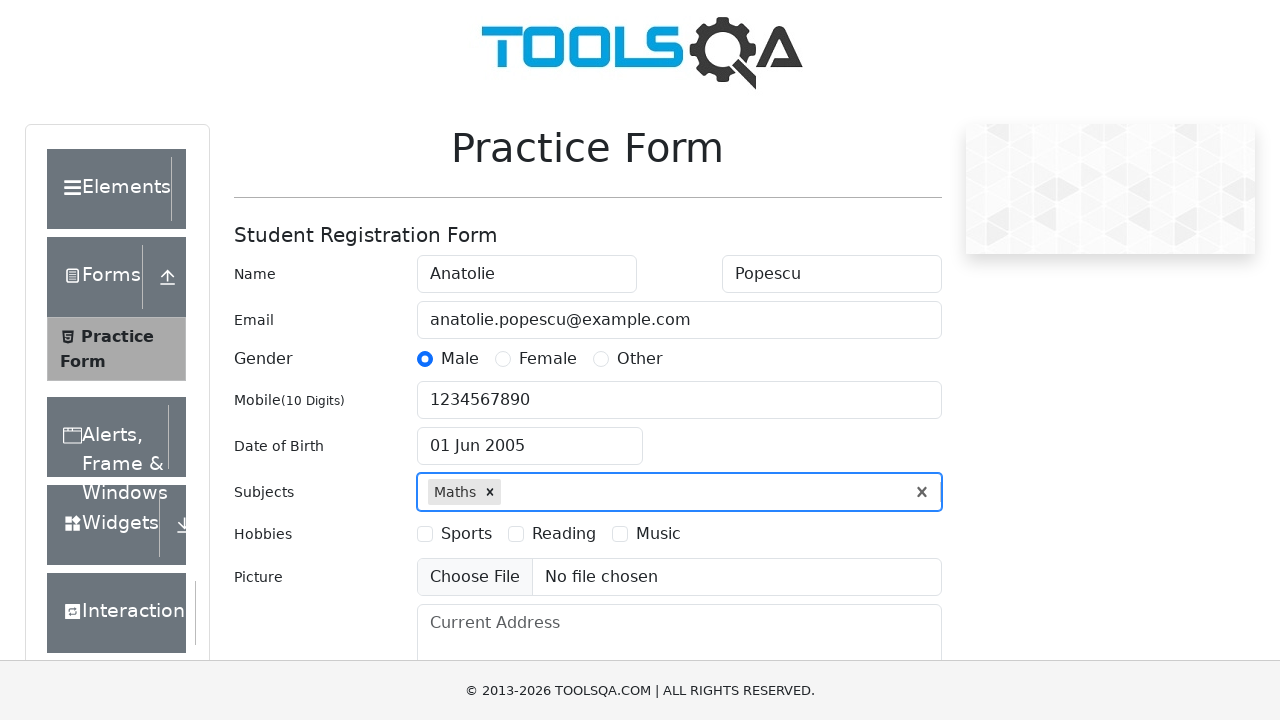

Selected Sports hobby at (466, 534) on label[for='hobbies-checkbox-1']
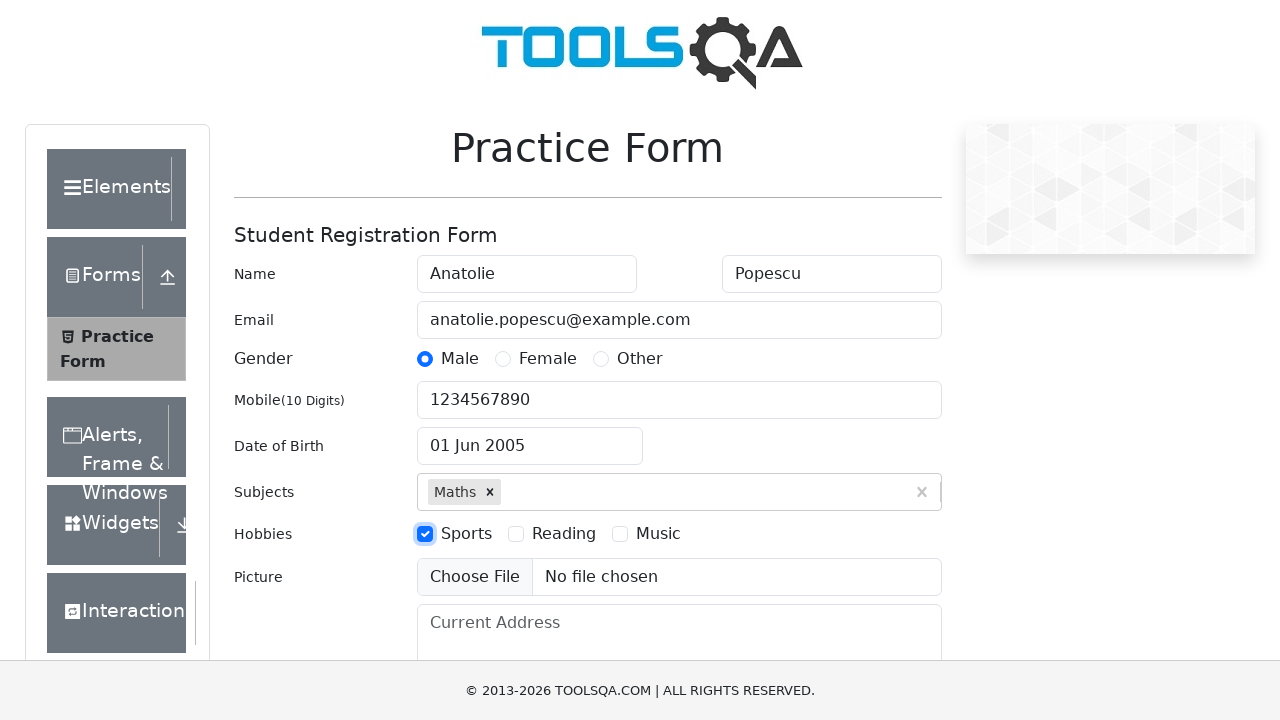

Selected Music hobby at (658, 534) on label[for='hobbies-checkbox-3']
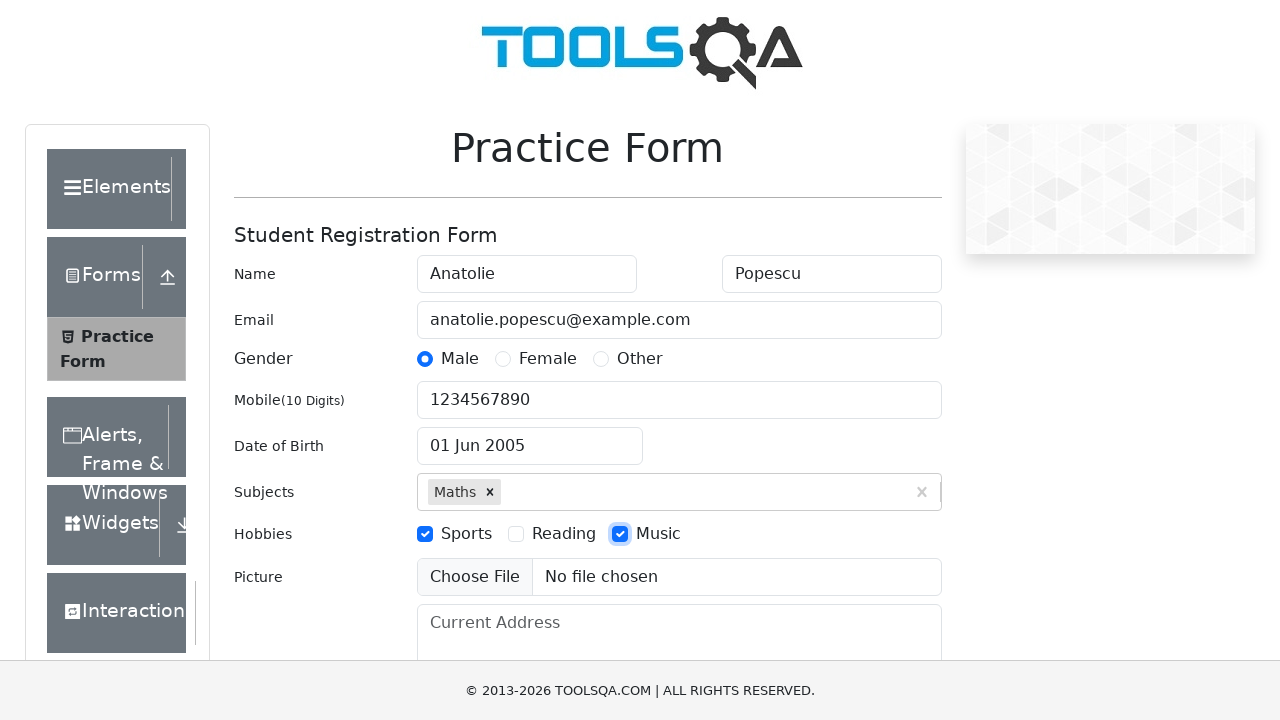

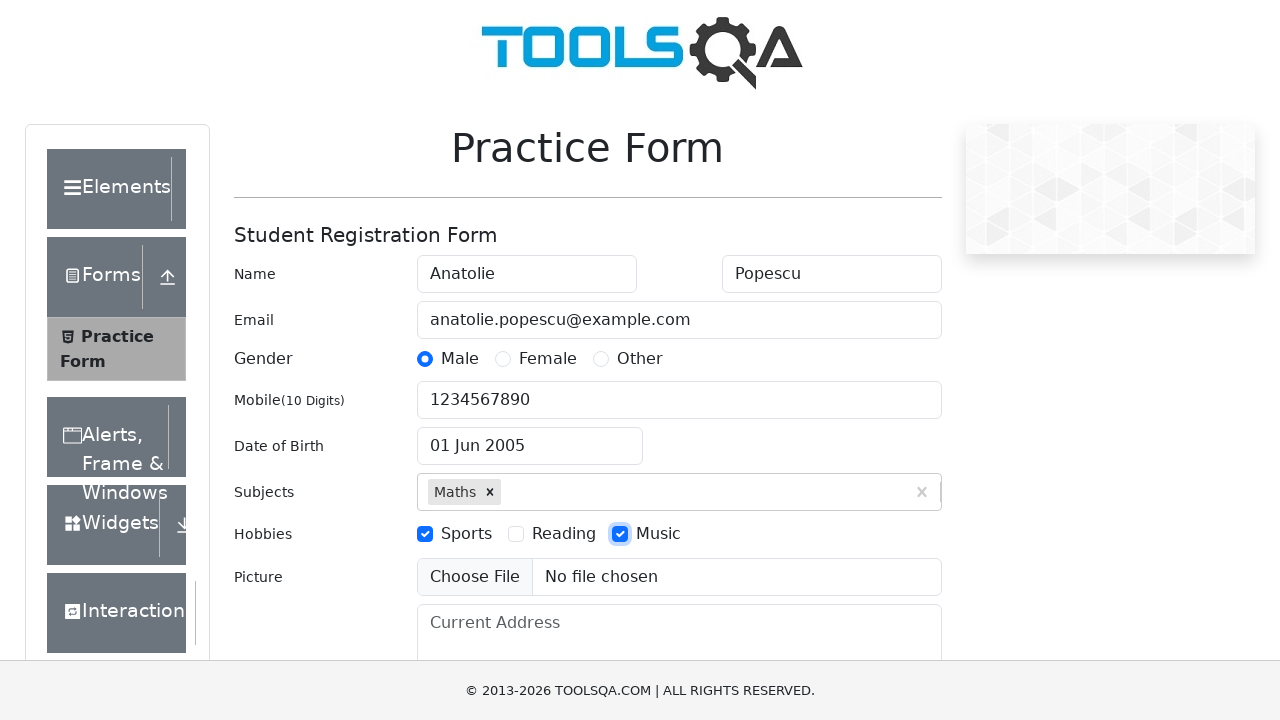